Tests show/hide functionality of a text input field by toggling its visibility

Starting URL: https://rahulshettyacademy.com/AutomationPractice

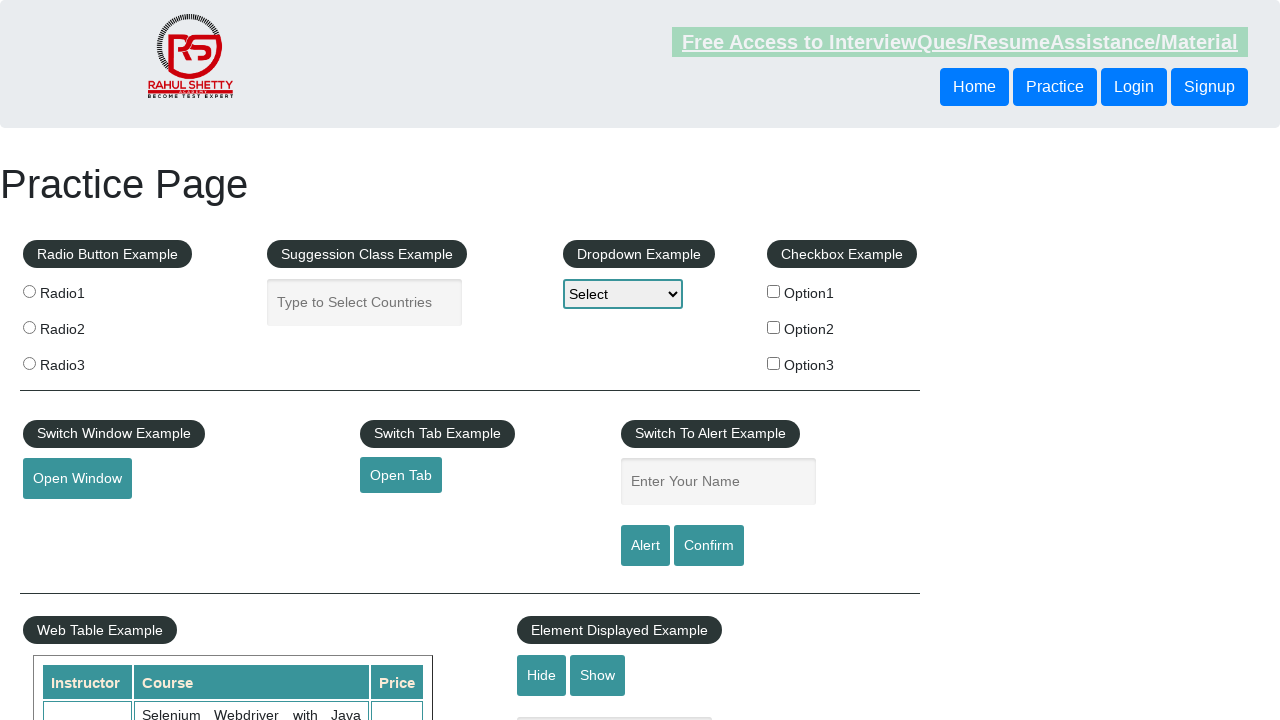

Typed 'hello' into the displayed text field on #displayed-text
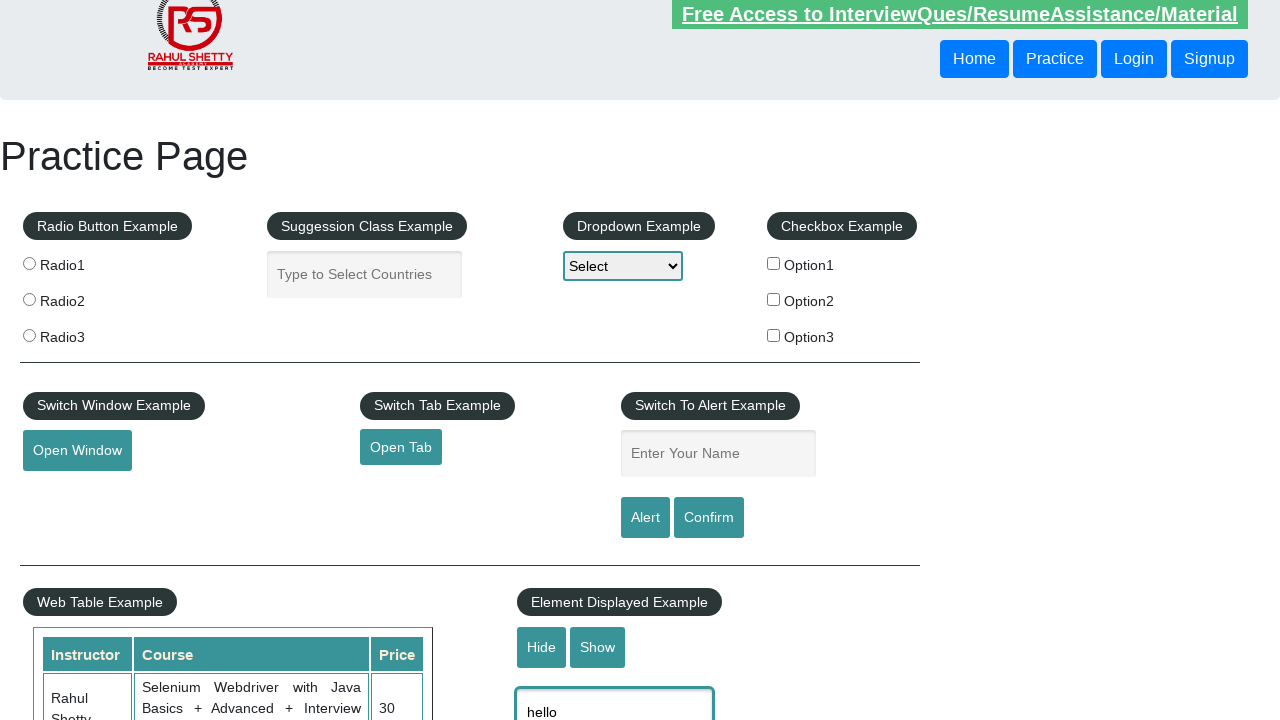

Clicked hide-textbox button to hide the text input field at (542, 647) on #hide-textbox
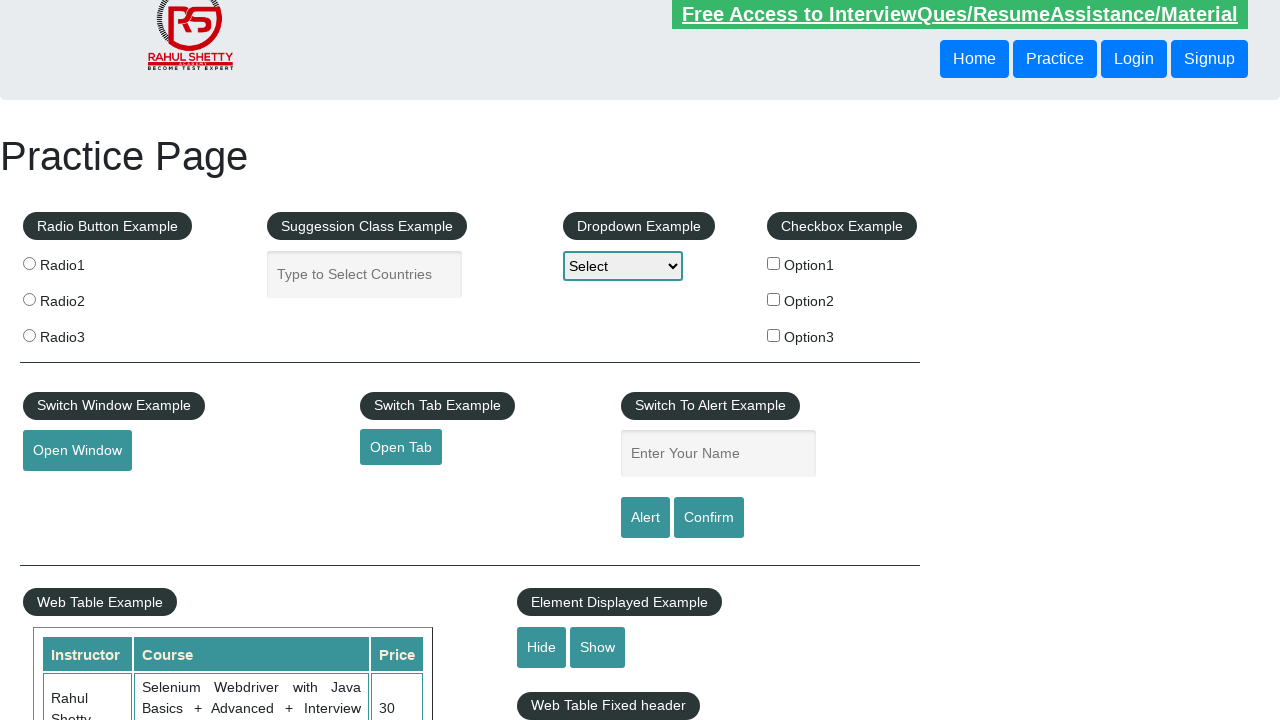

Clicked show-textbox button to display the text input field again at (598, 647) on #show-textbox
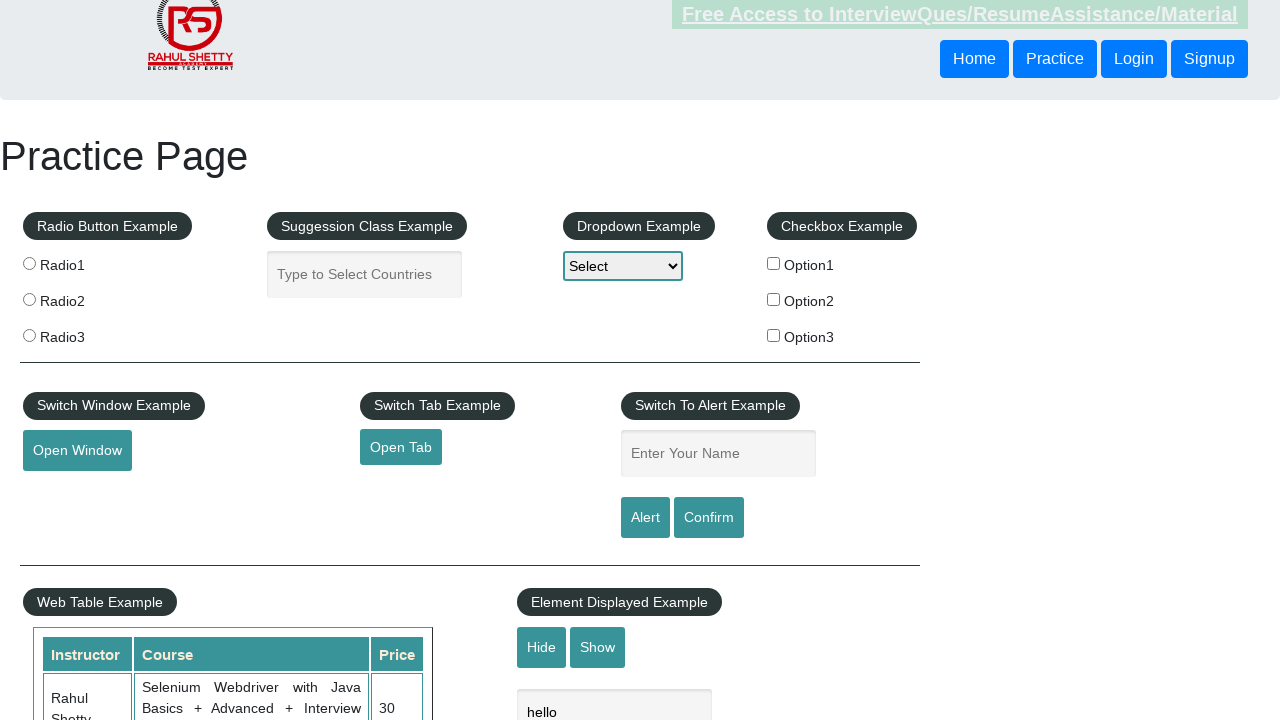

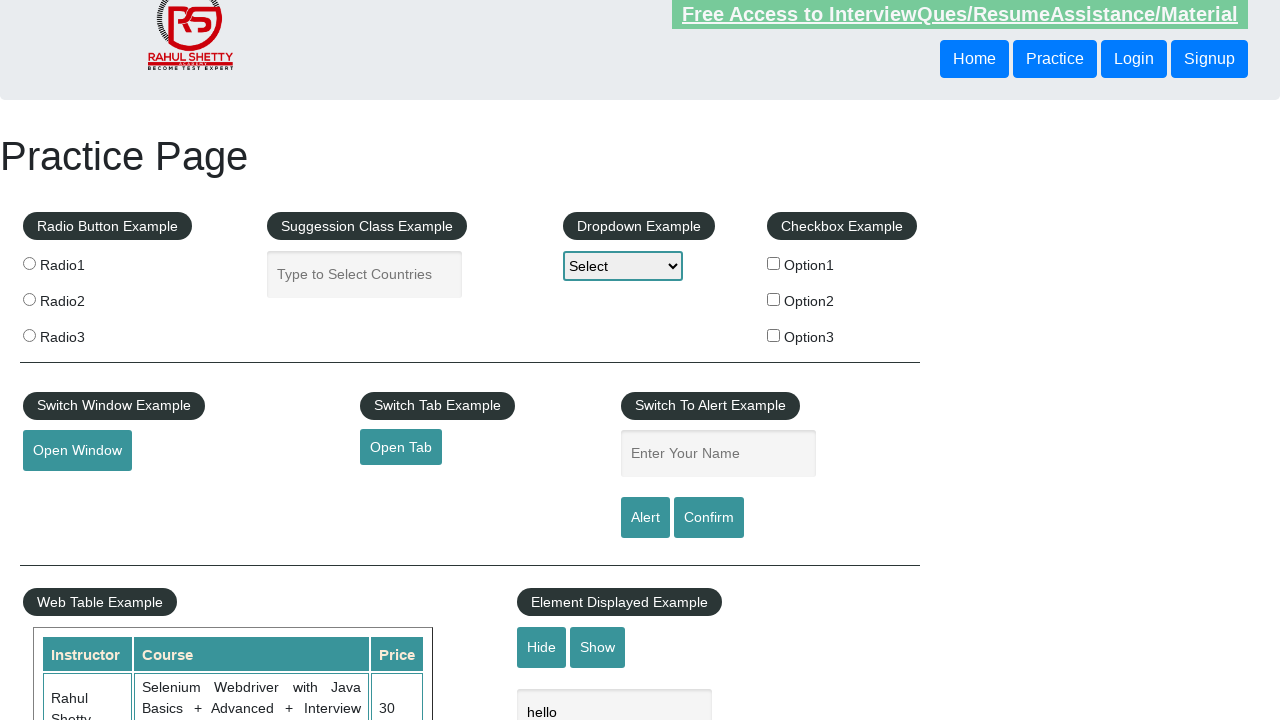